Tests that the Clear completed button is hidden when no items are completed

Starting URL: https://demo.playwright.dev/todomvc

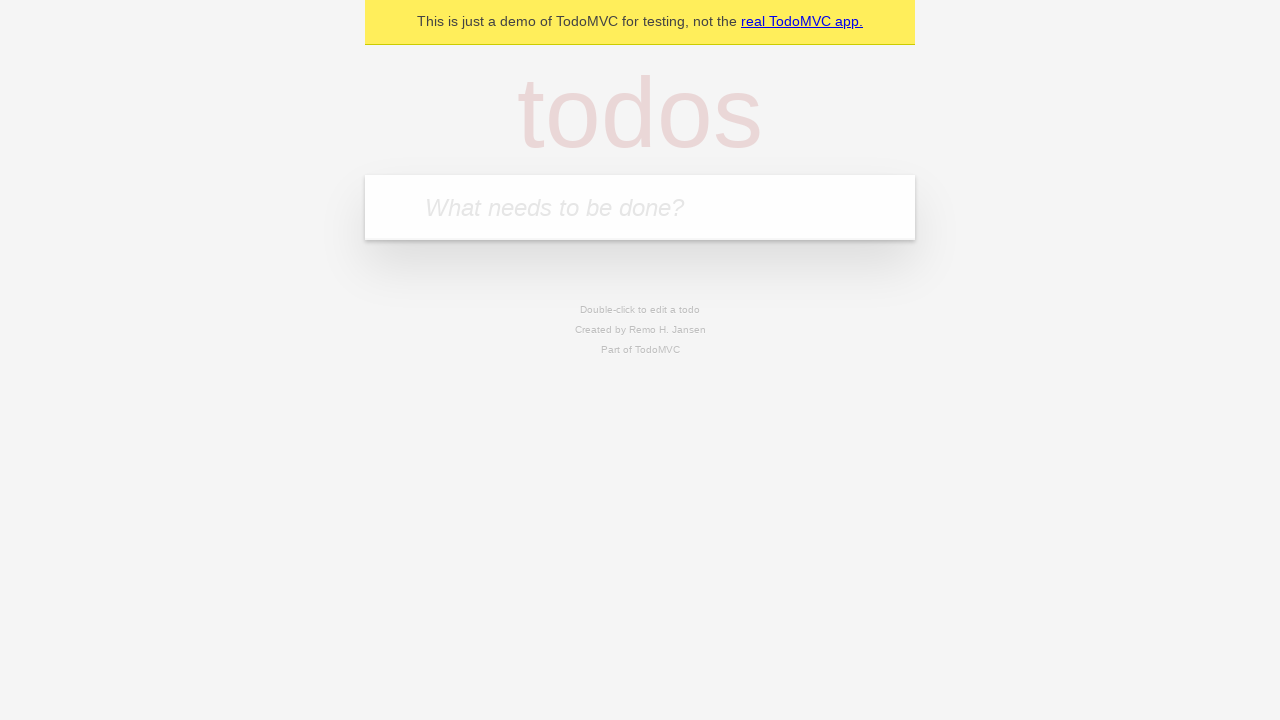

Filled first todo input with 'buy some cheese' on .new-todo
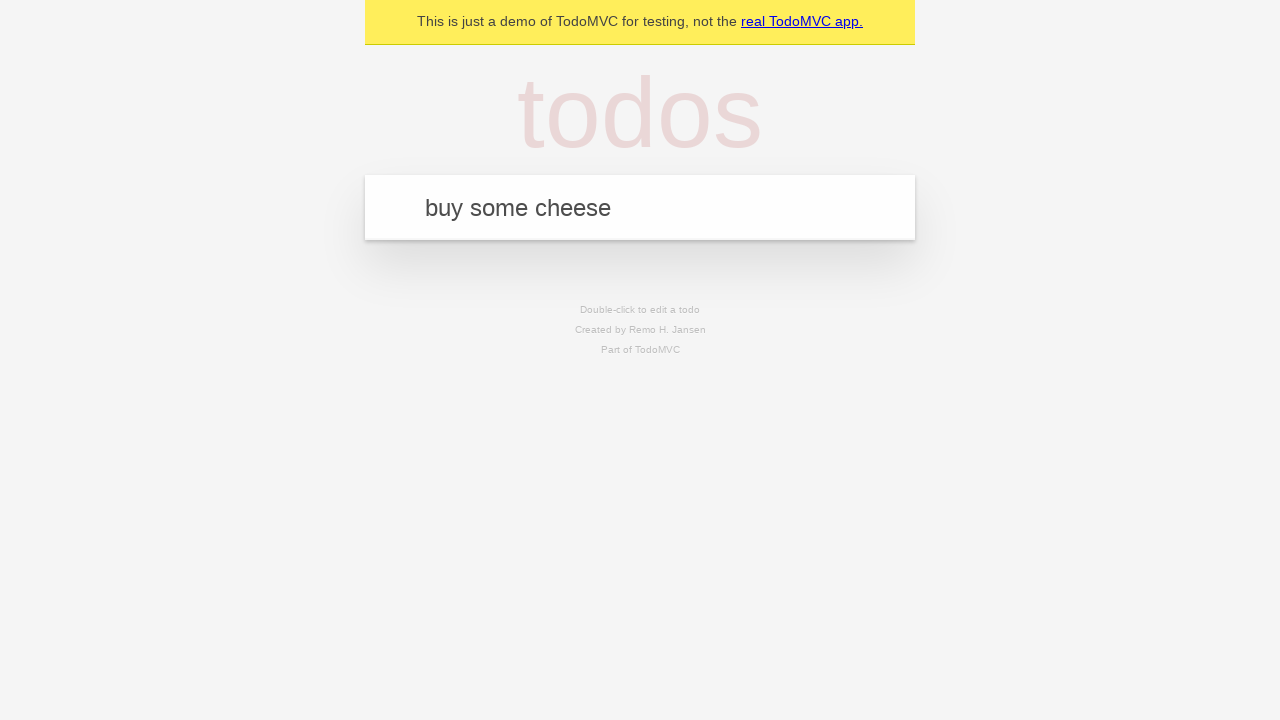

Pressed Enter to add first todo on .new-todo
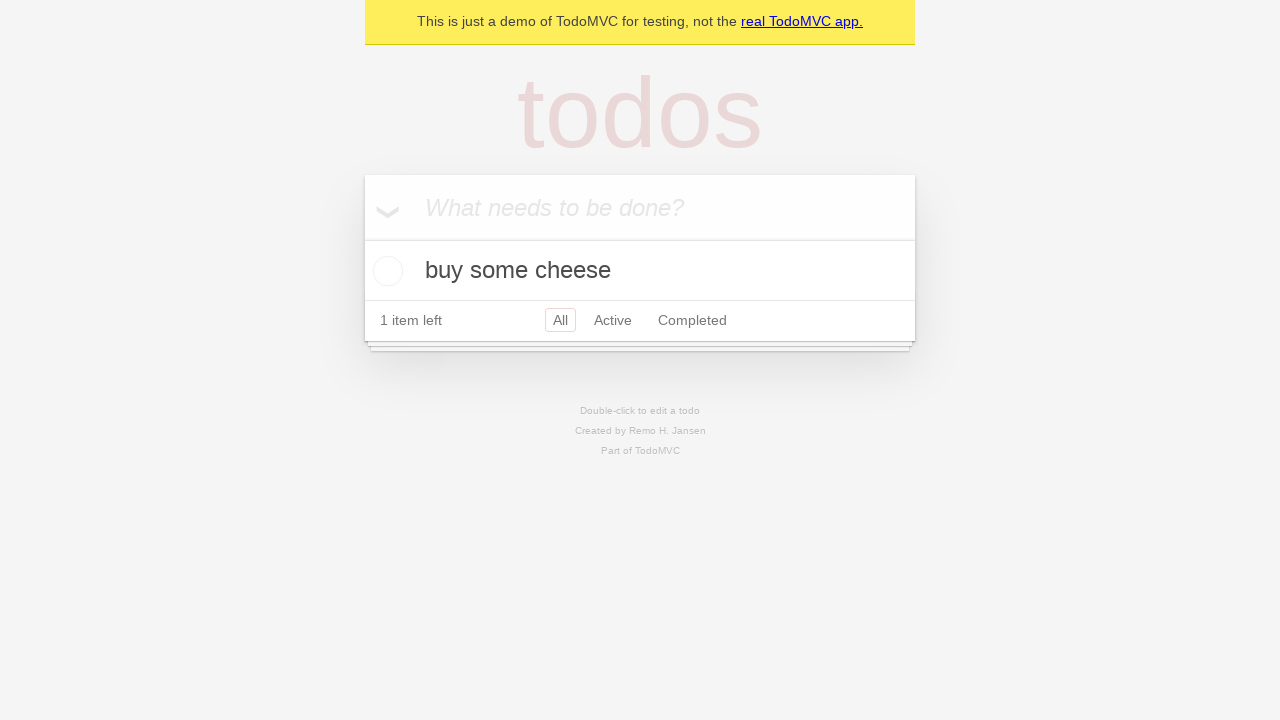

Filled second todo input with 'feed the cat' on .new-todo
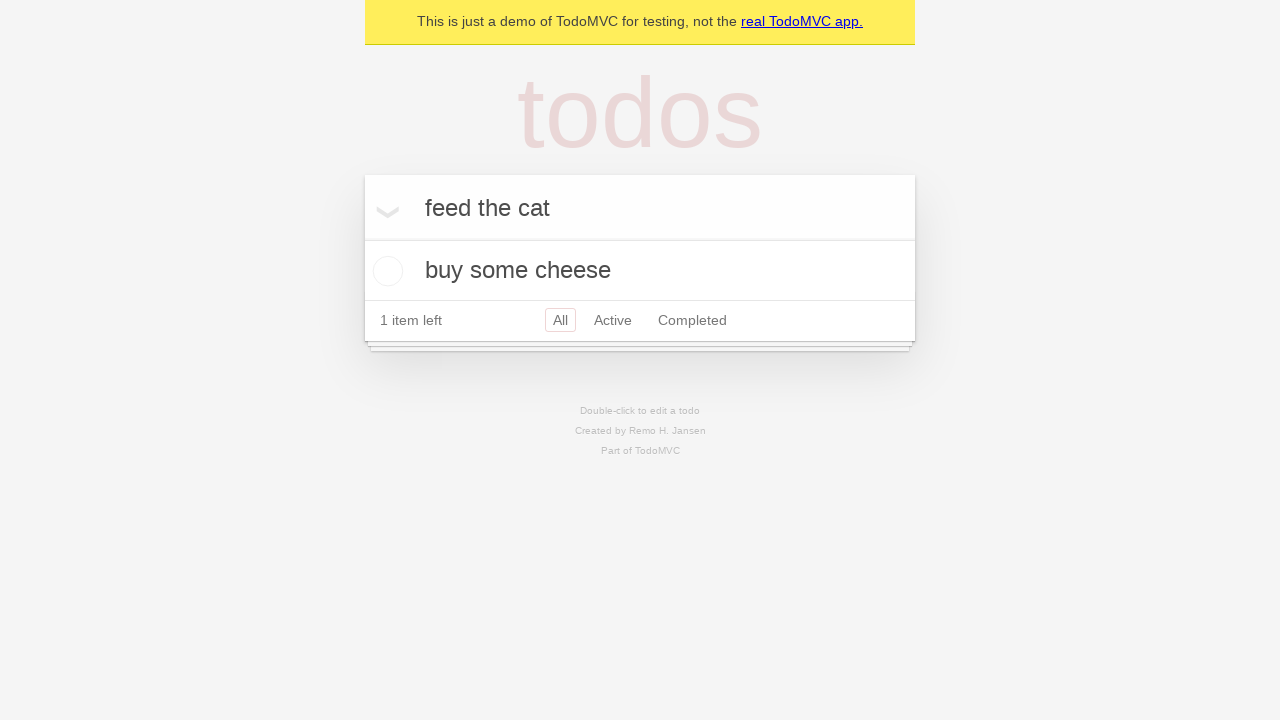

Pressed Enter to add second todo on .new-todo
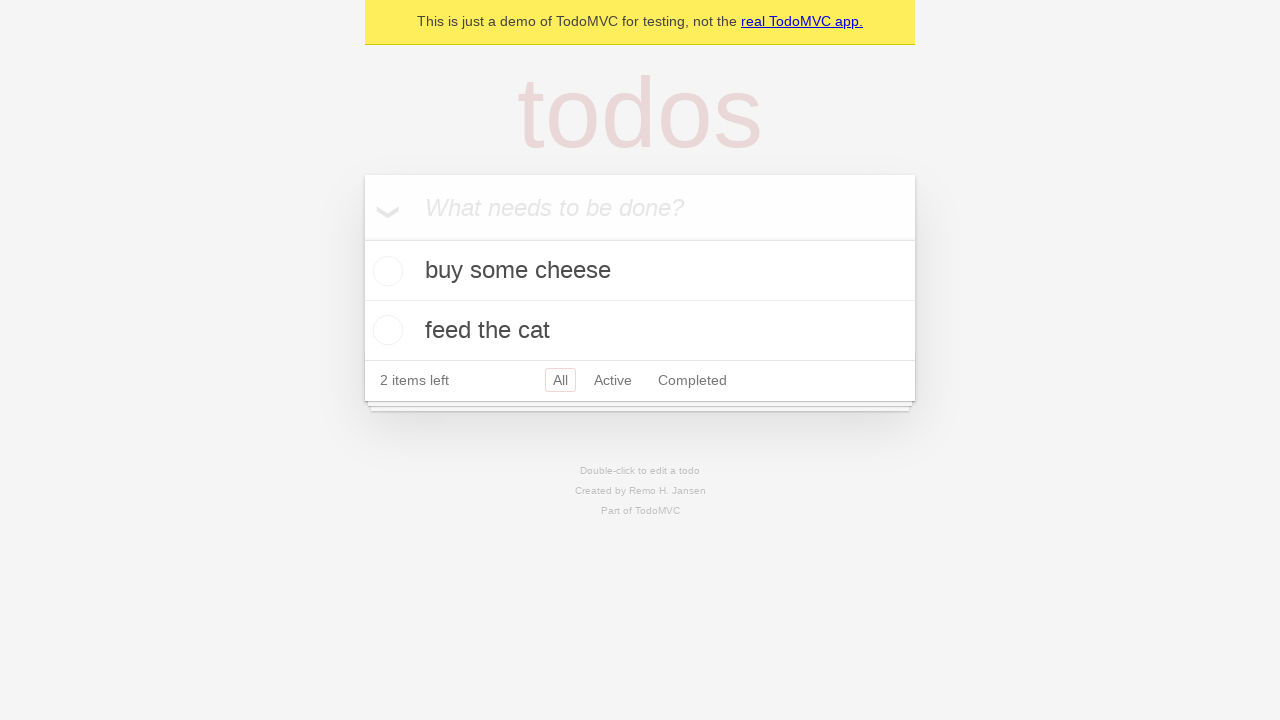

Filled third todo input with 'book a doctors appointment' on .new-todo
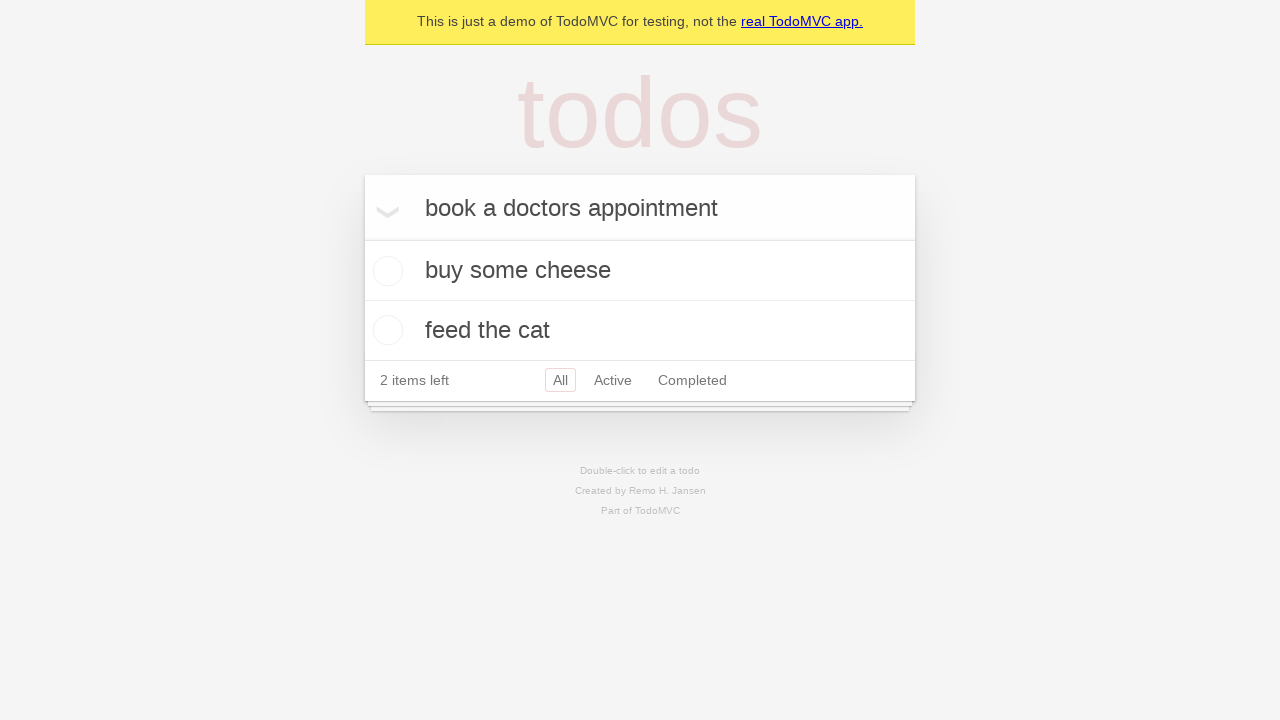

Pressed Enter to add third todo on .new-todo
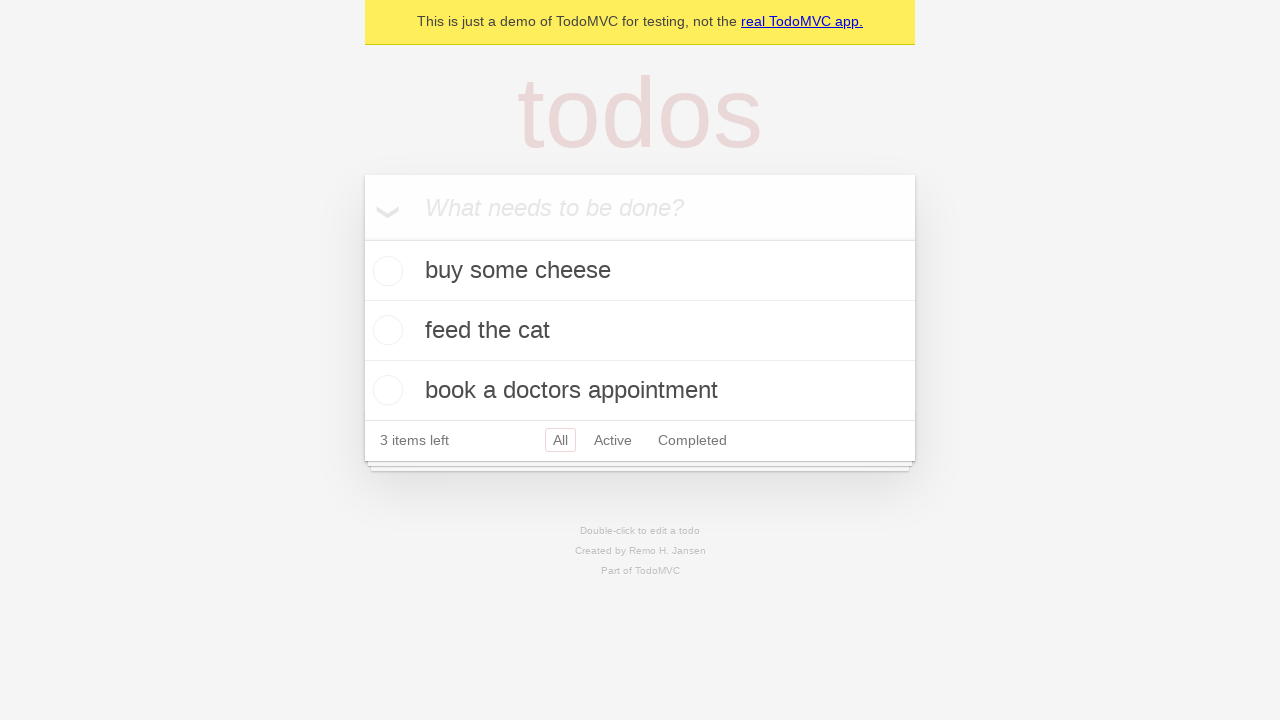

Checked first todo as completed at (385, 271) on .todo-list li .toggle >> nth=0
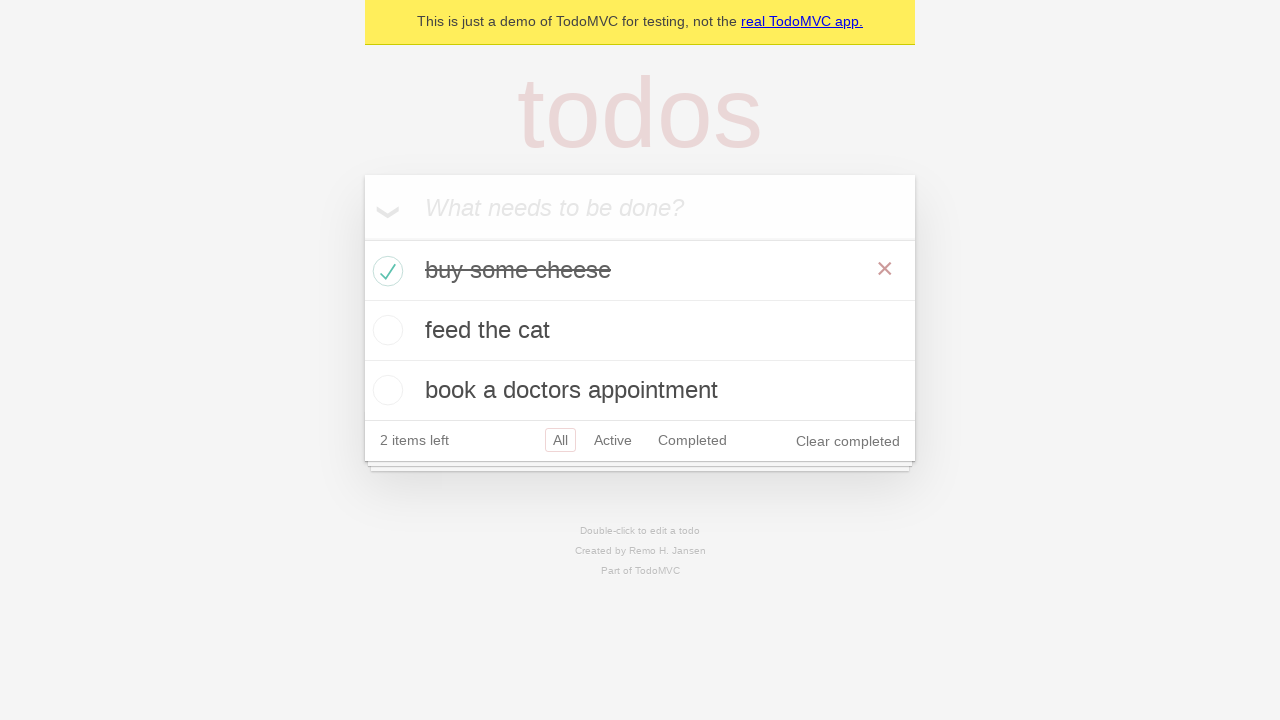

Clicked Clear completed button to remove completed todo at (848, 441) on .clear-completed
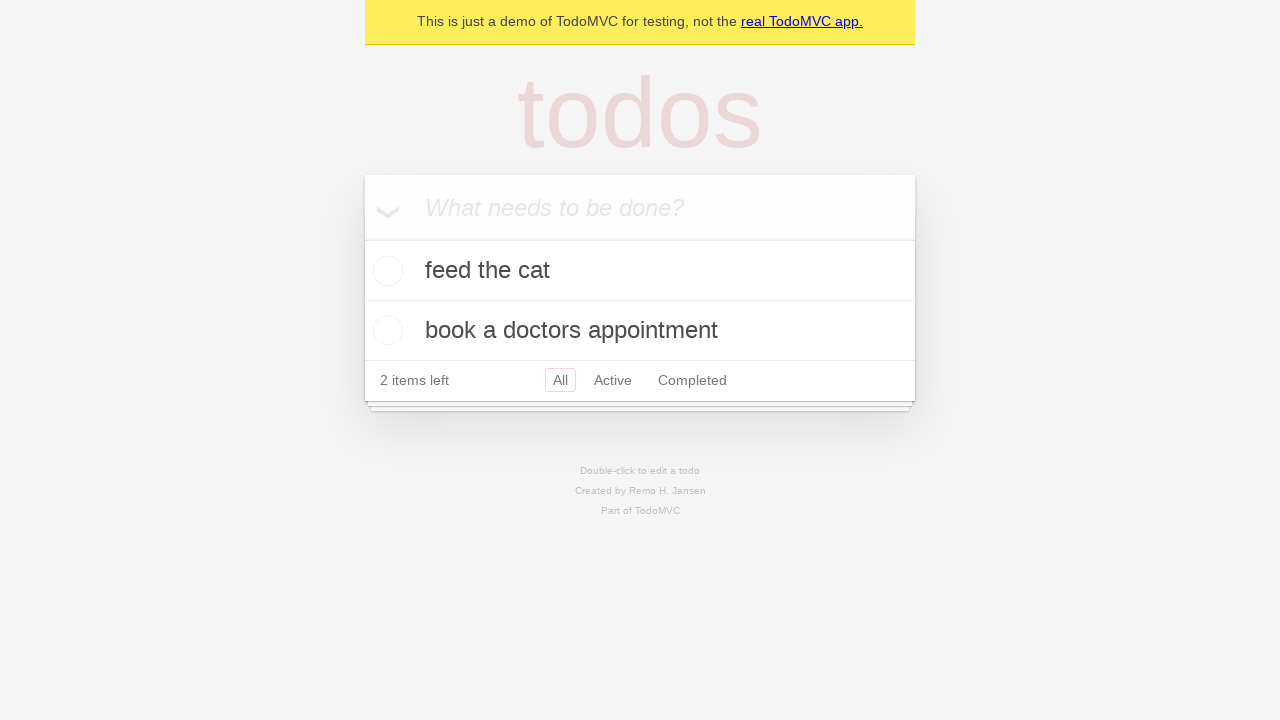

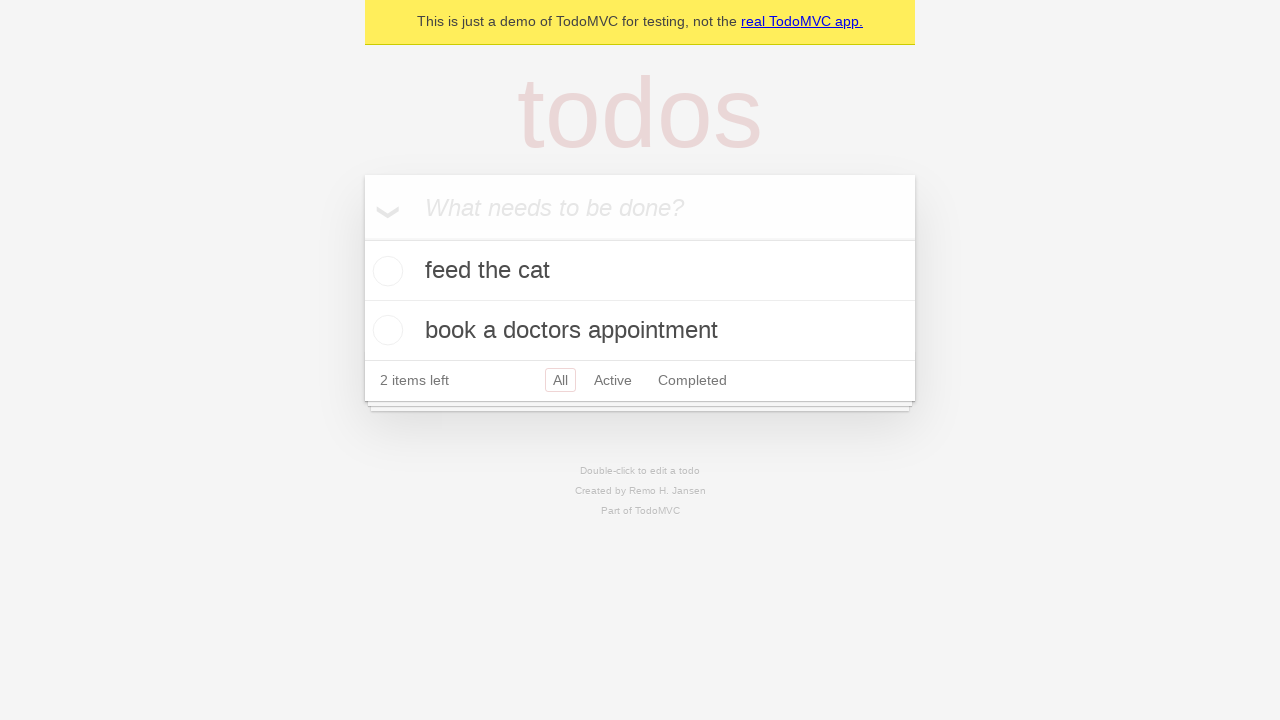